Tests basic mouse click action on an input element and verifies the click status is displayed

Starting URL: https://www.selenium.dev/selenium/web/mouse_interaction.html

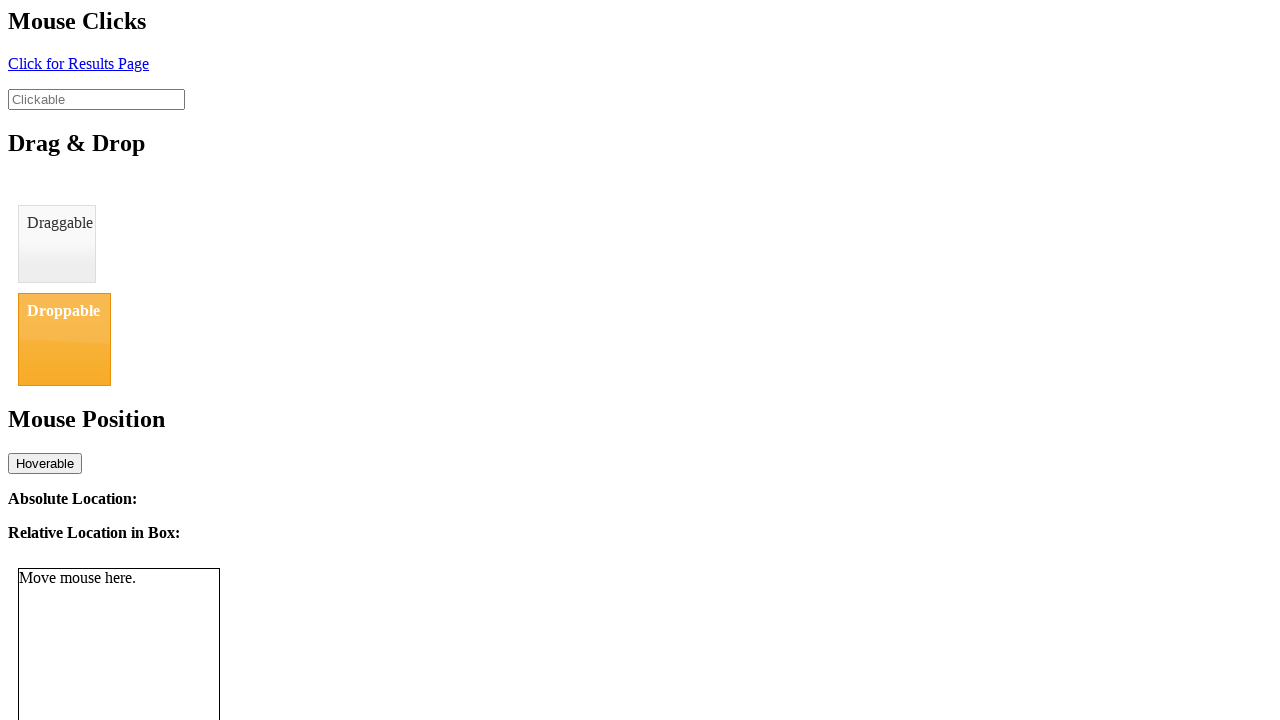

Clicked on the clickable input element at (96, 99) on #clickable
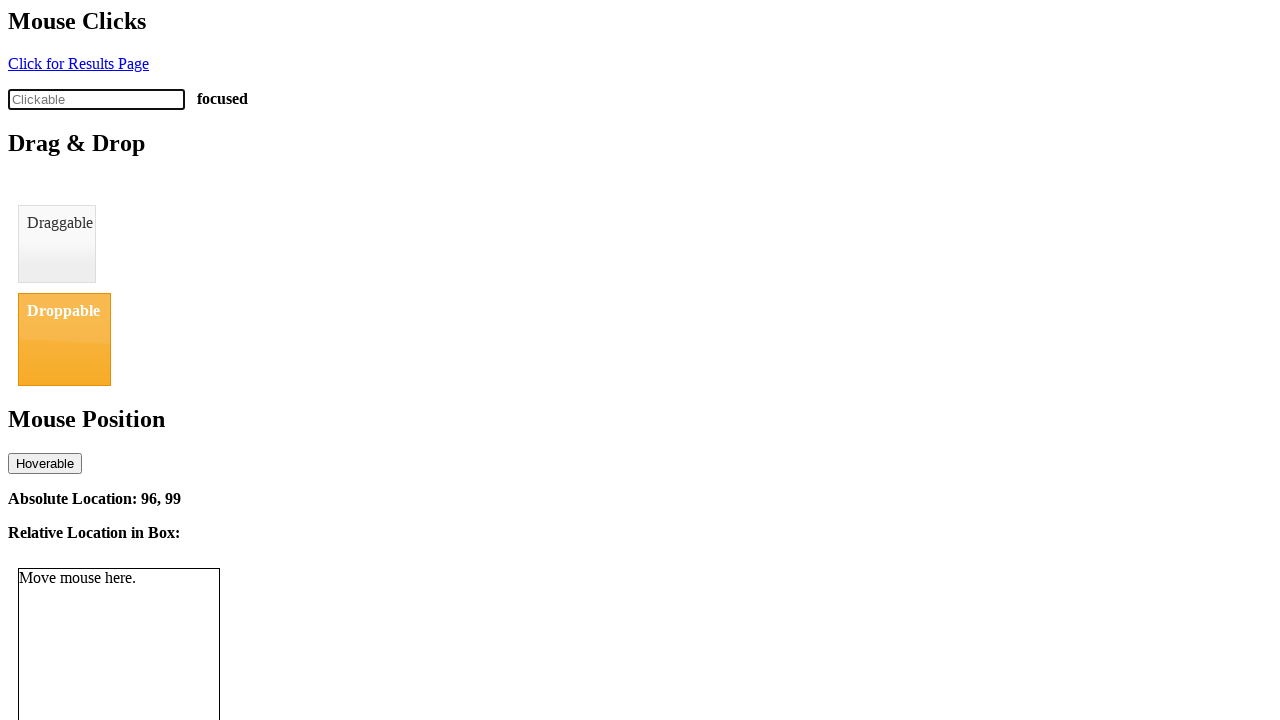

Verified click status is displayed
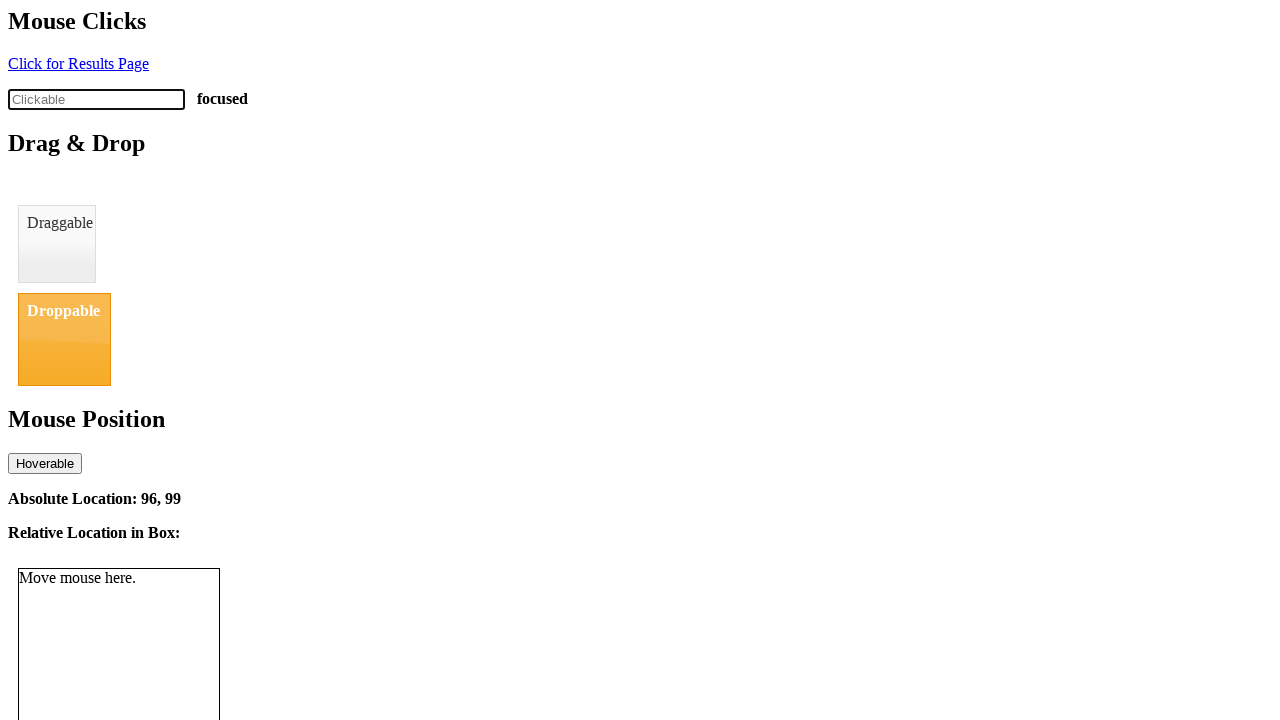

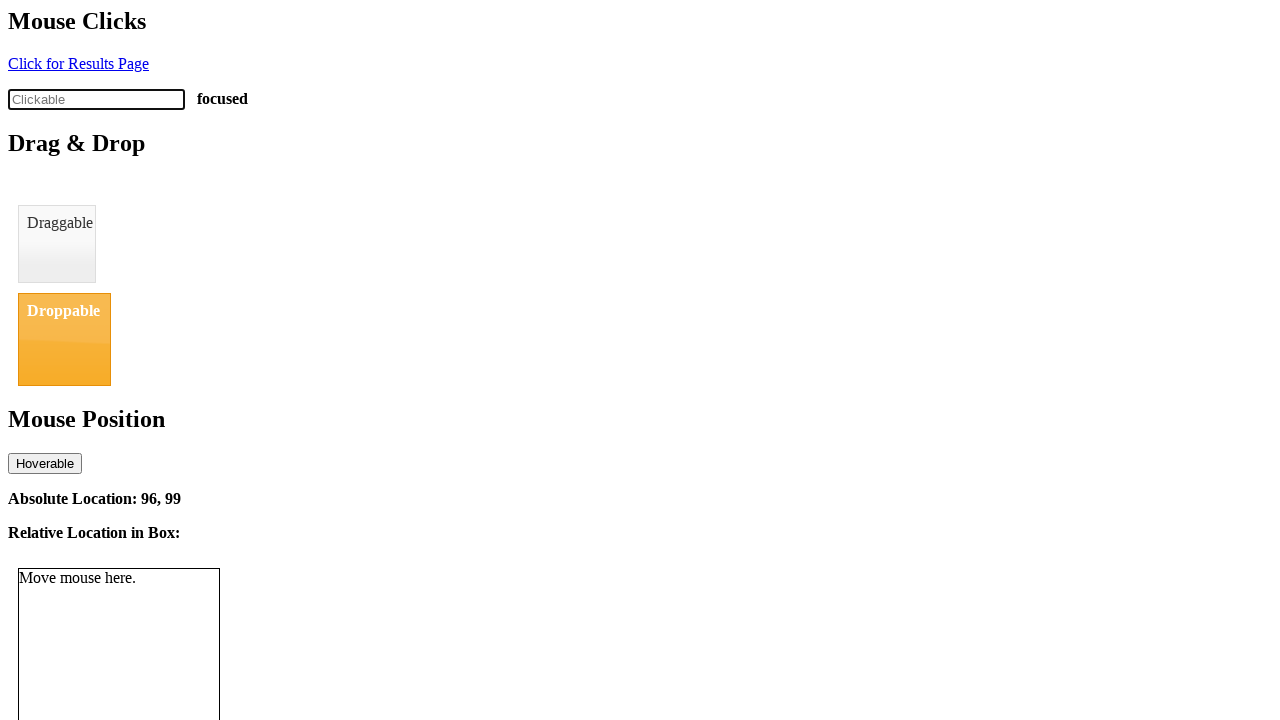